Tests handling a JavaScript prompt dialog by clicking the prompt button, entering text, and accepting the prompt

Starting URL: https://demoqa.com/alerts

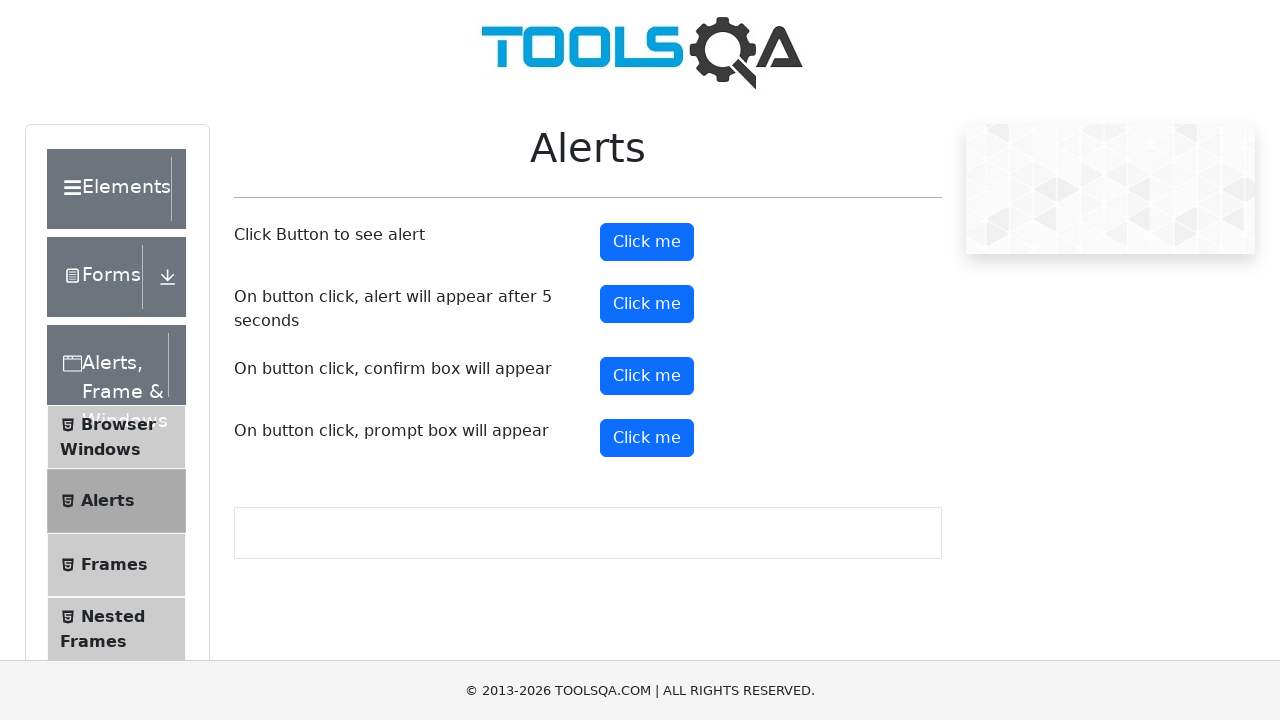

Registered dialog handler to accept prompt with text 'this is a prompt alert'
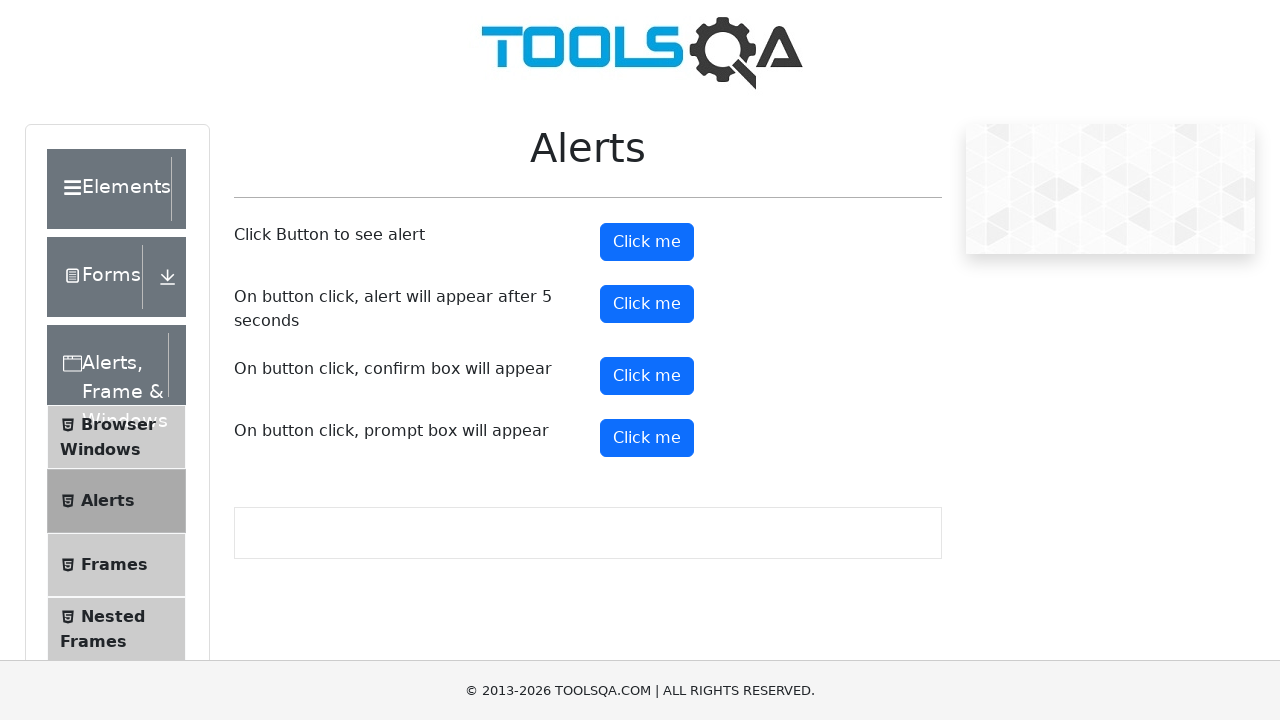

Clicked prompt button to trigger JavaScript prompt dialog at (647, 438) on #promtButton
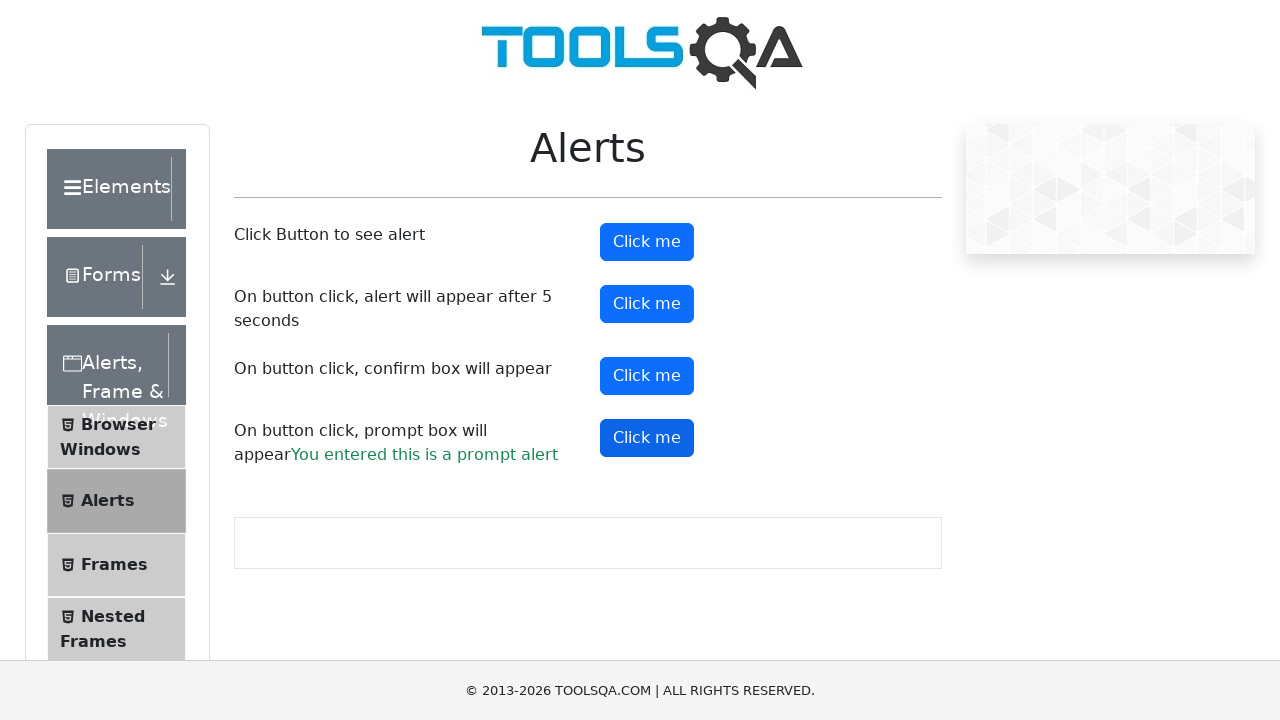

Waited for dialog to be processed
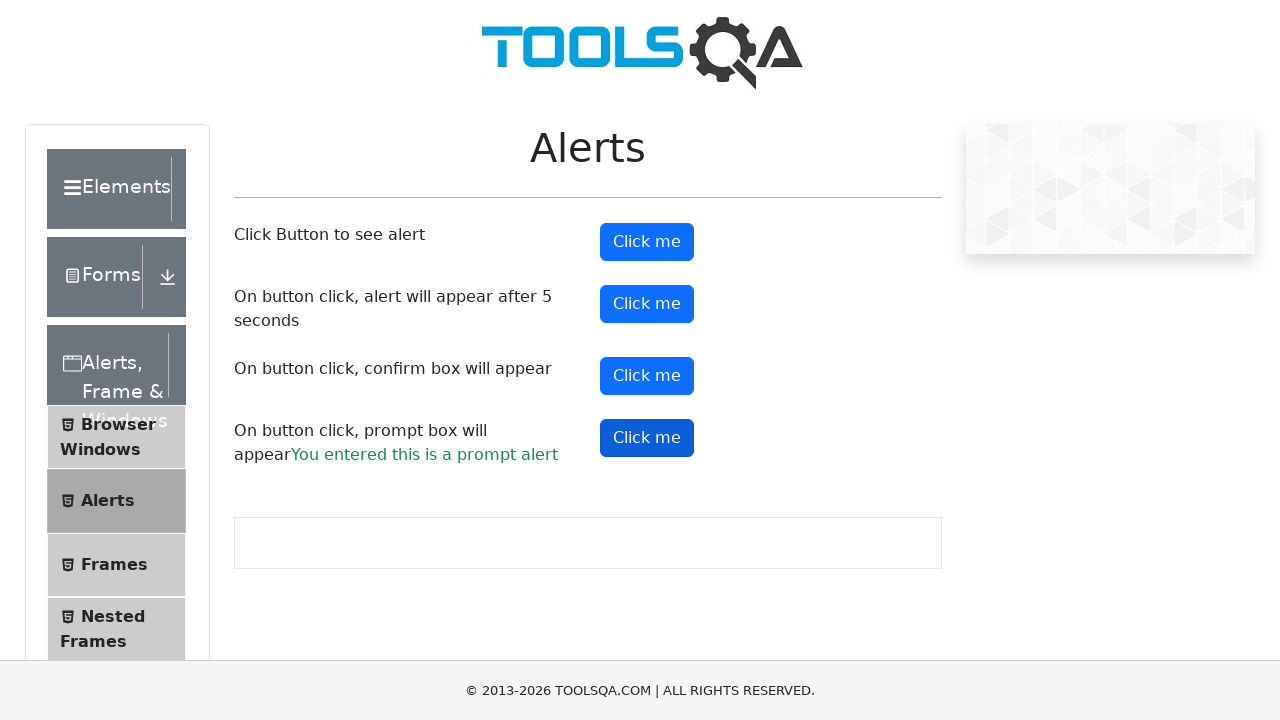

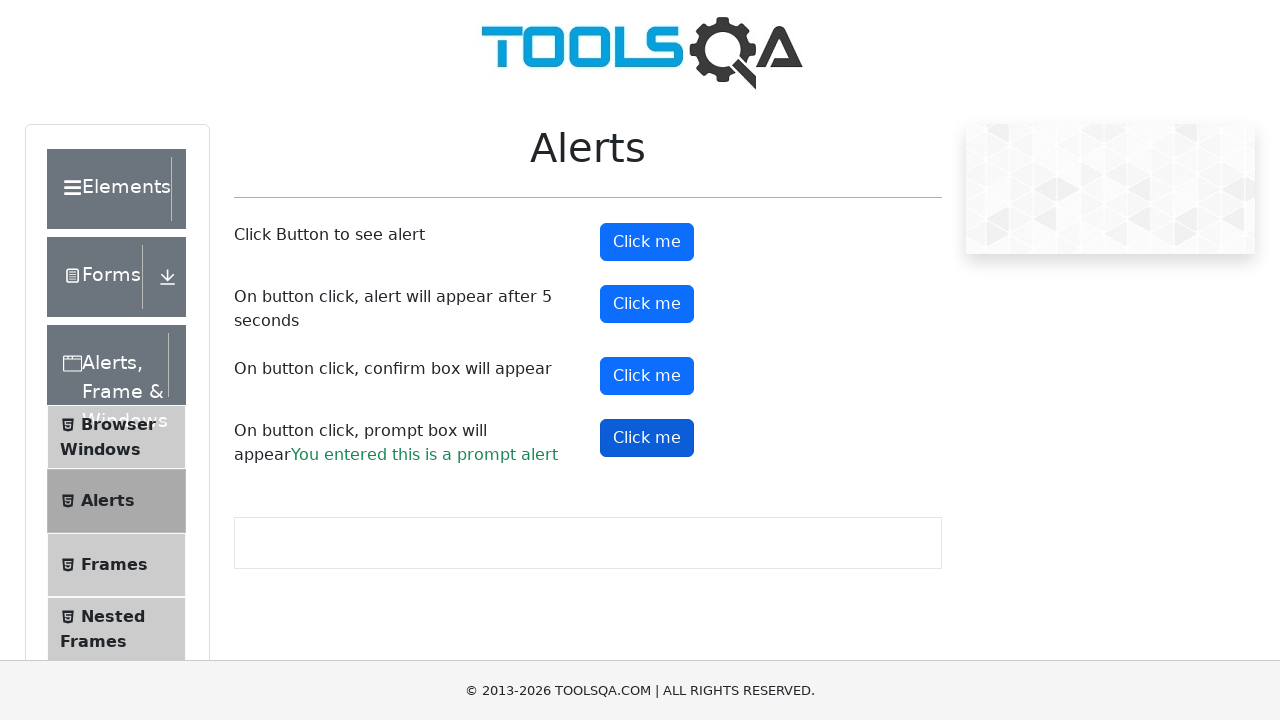